Tests the jQuery UI datepicker widget by opening the date picker, navigating forward 3 months using the next button, and selecting a specific date from the calendar.

Starting URL: https://jqueryui.com/datepicker/

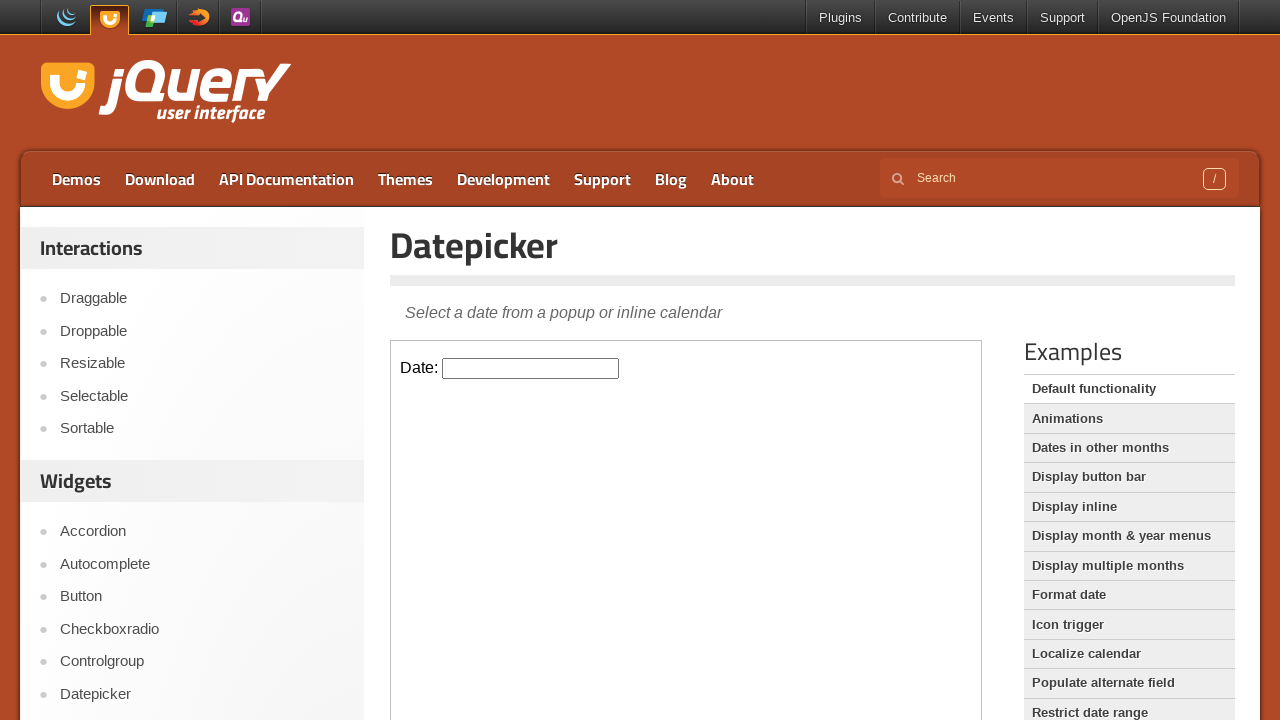

Located iframe containing the datepicker demo
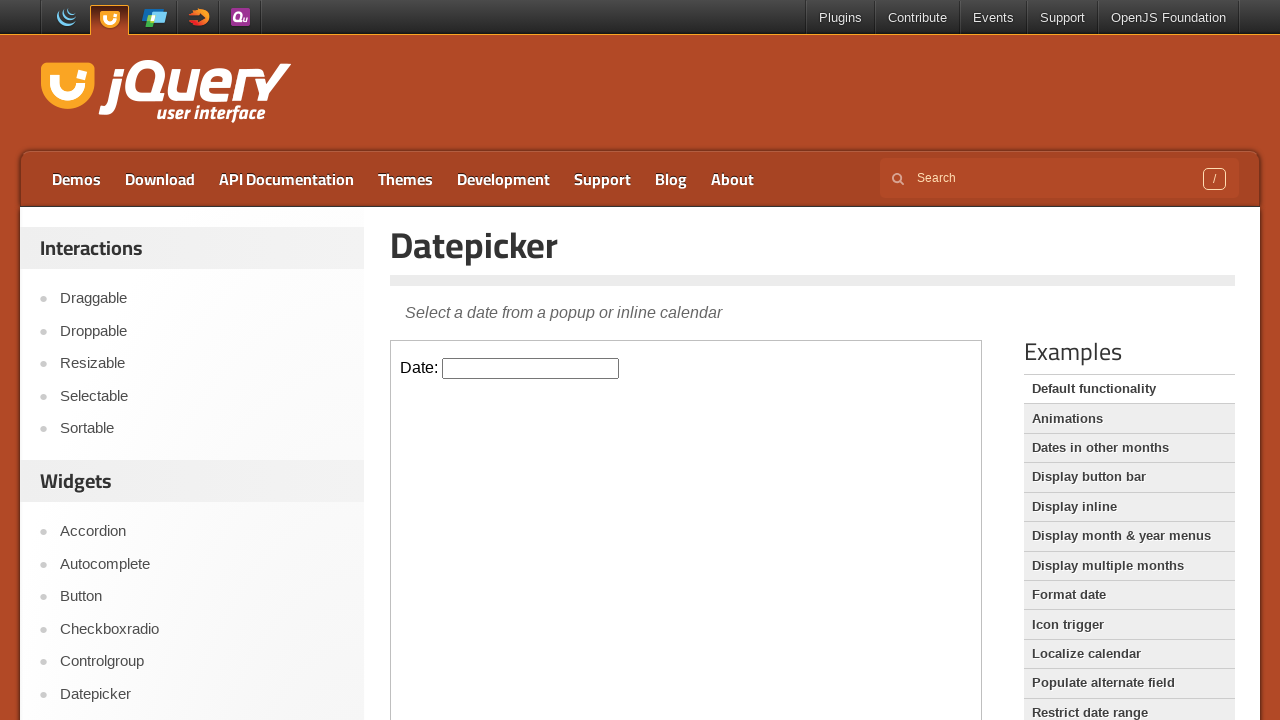

Clicked datepicker input to open calendar at (531, 368) on iframe.demo-frame >> internal:control=enter-frame >> #datepicker
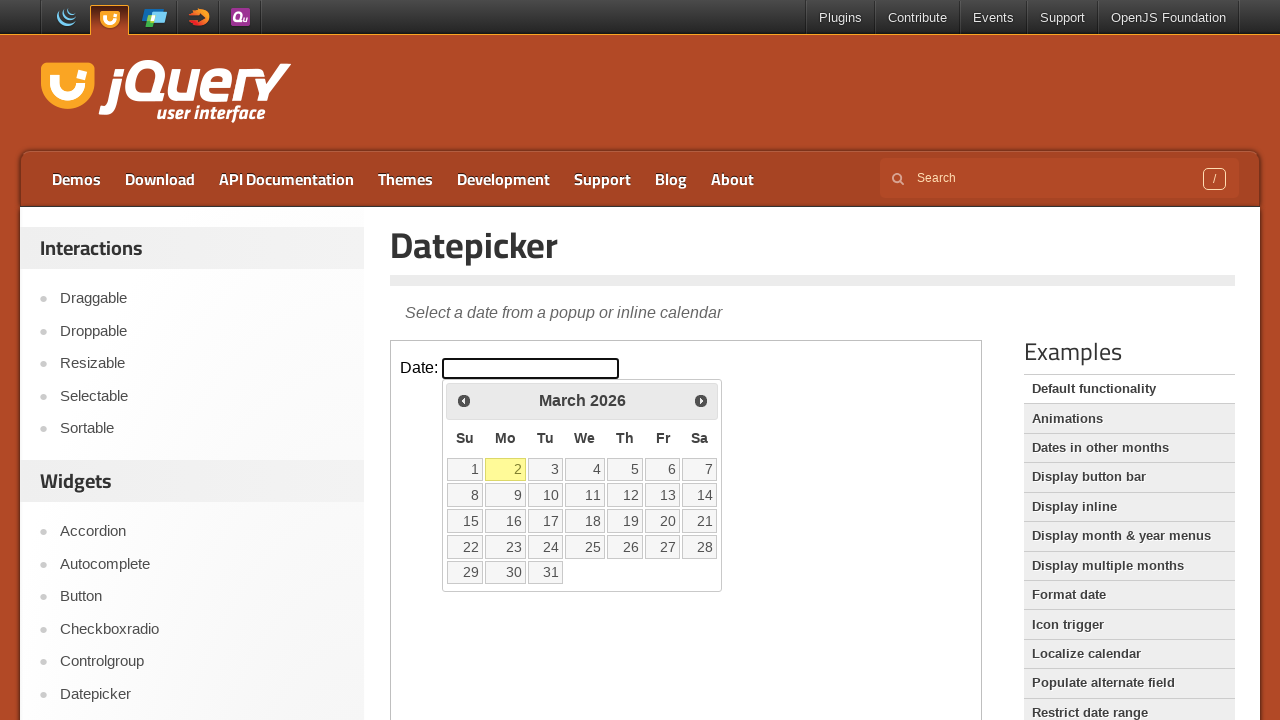

Clicked next month button (iteration 1 of 3) at (701, 400) on iframe.demo-frame >> internal:control=enter-frame >> xpath=//*[@id='ui-datepicke
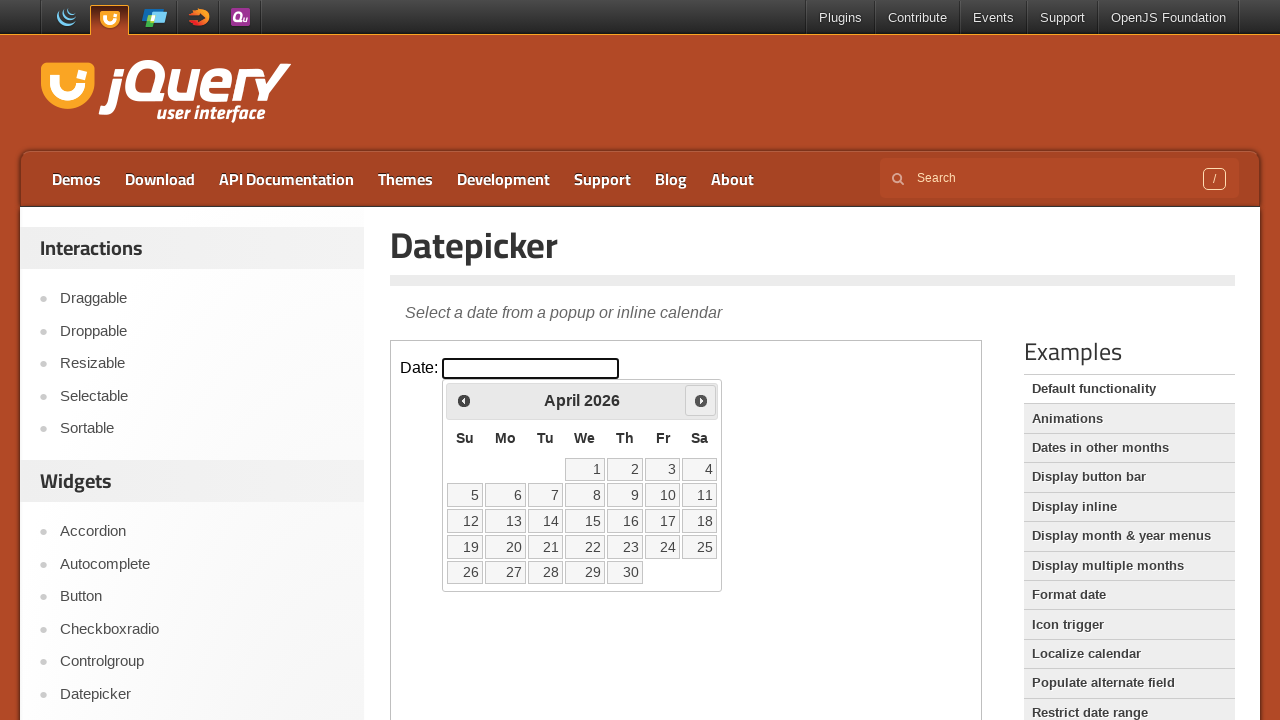

Clicked next month button (iteration 2 of 3) at (701, 400) on iframe.demo-frame >> internal:control=enter-frame >> xpath=//*[@id='ui-datepicke
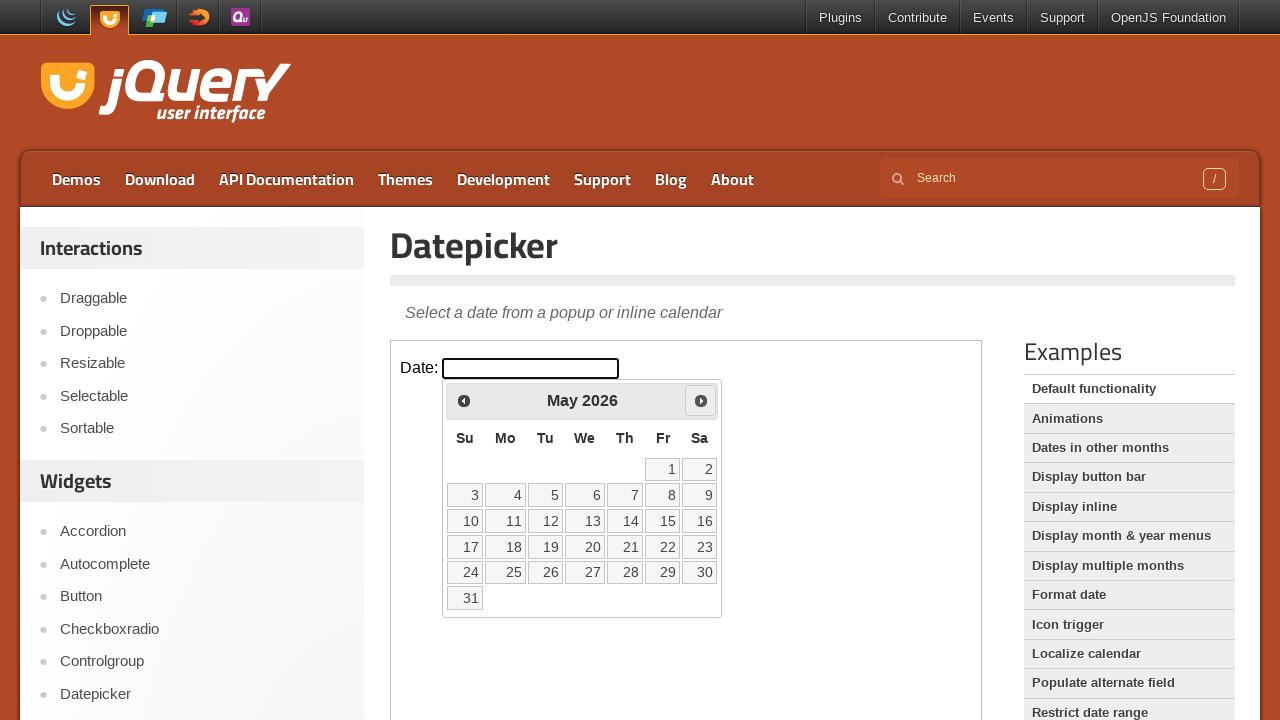

Clicked next month button (iteration 3 of 3) at (701, 400) on iframe.demo-frame >> internal:control=enter-frame >> xpath=//*[@id='ui-datepicke
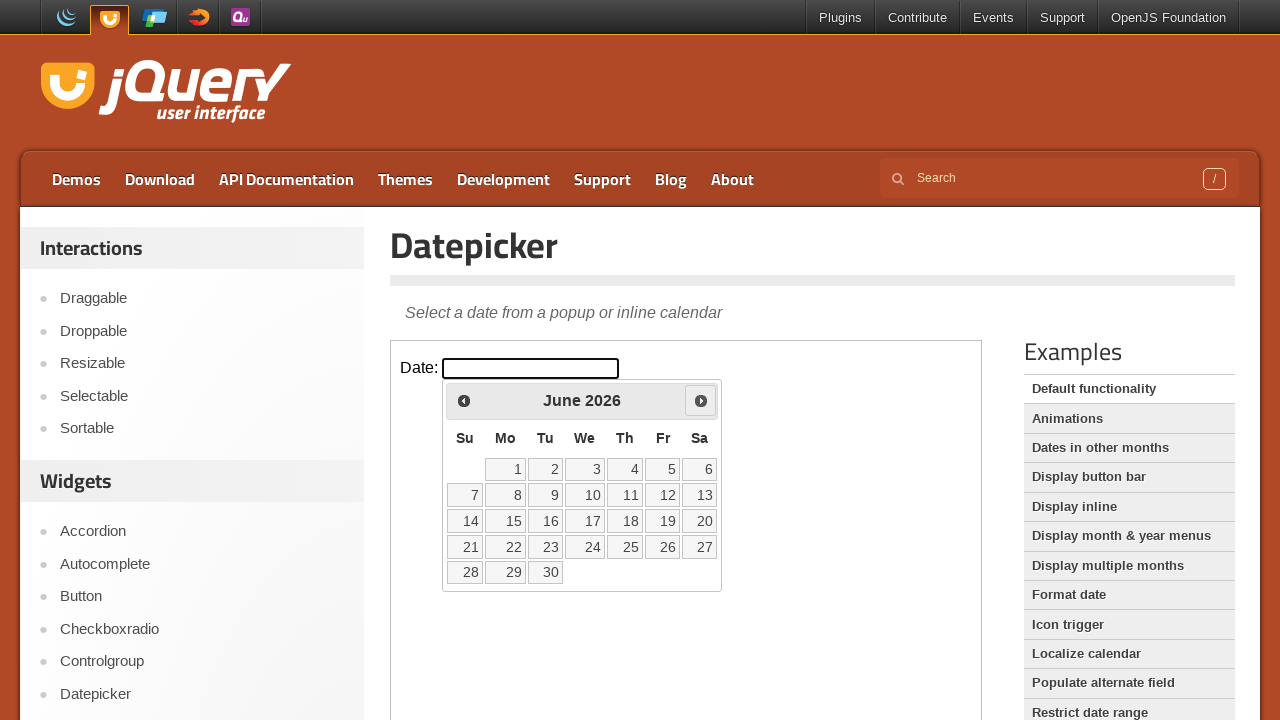

Selected date from calendar (first row, fifth column) at (625, 469) on iframe.demo-frame >> internal:control=enter-frame >> #ui-datepicker-div > table 
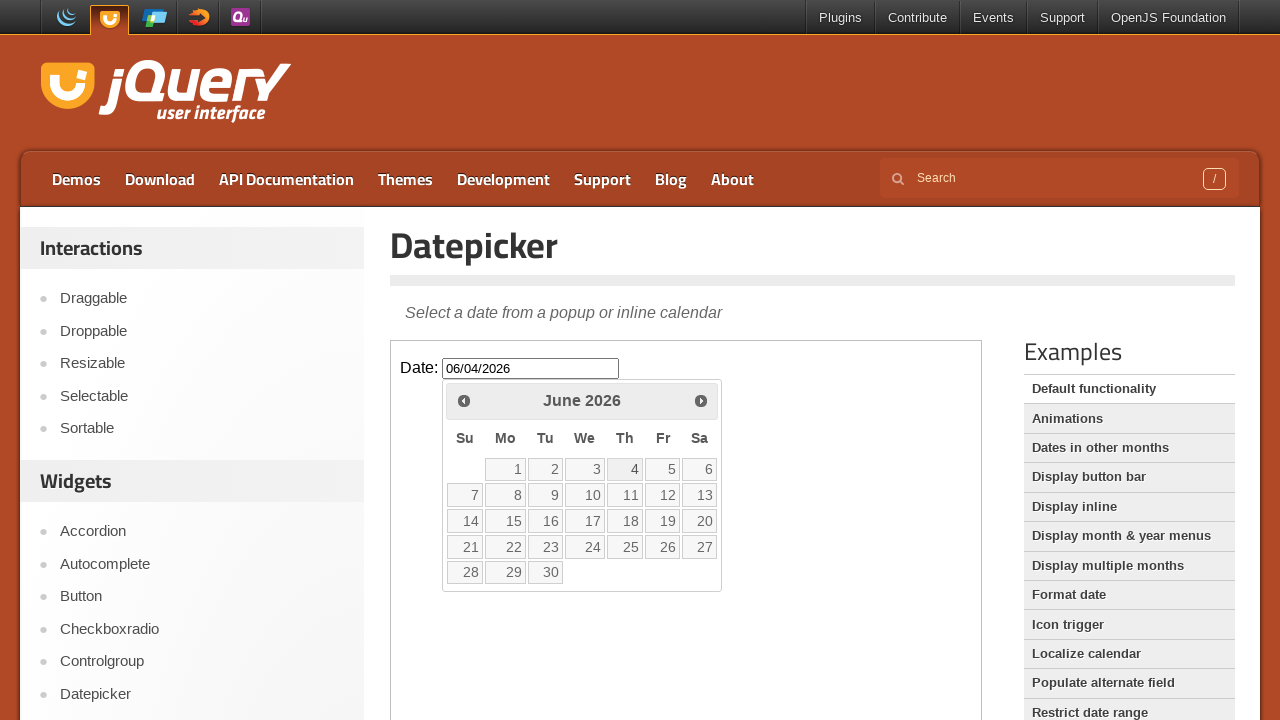

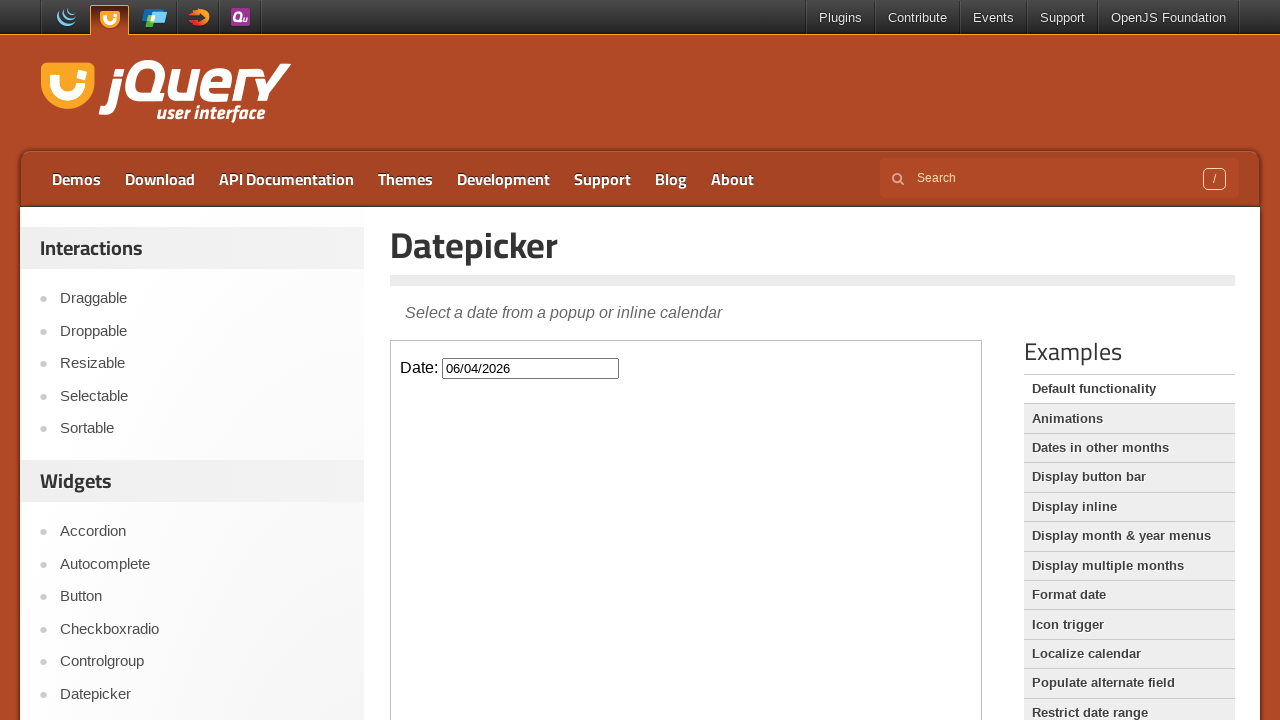